Tests that edits are saved when the edit field loses focus (blur event)

Starting URL: https://demo.playwright.dev/todomvc

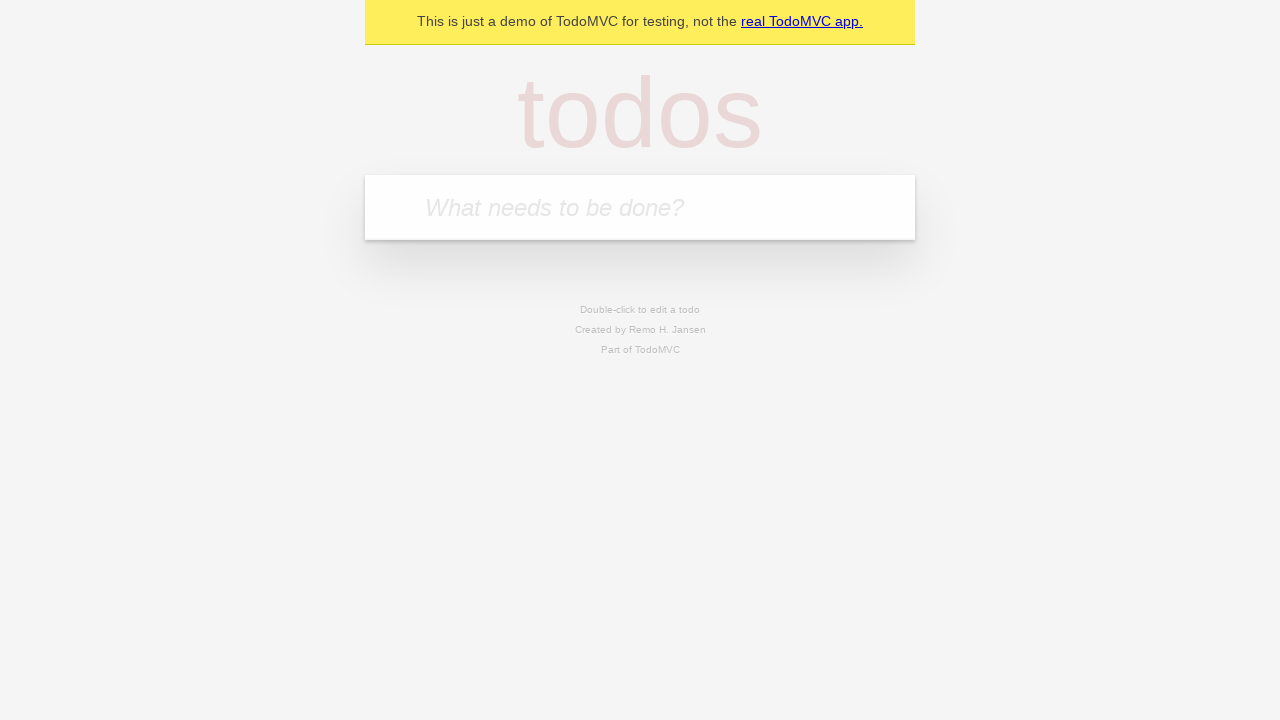

Filled new todo field with 'buy some cheese' on internal:attr=[placeholder="What needs to be done?"i]
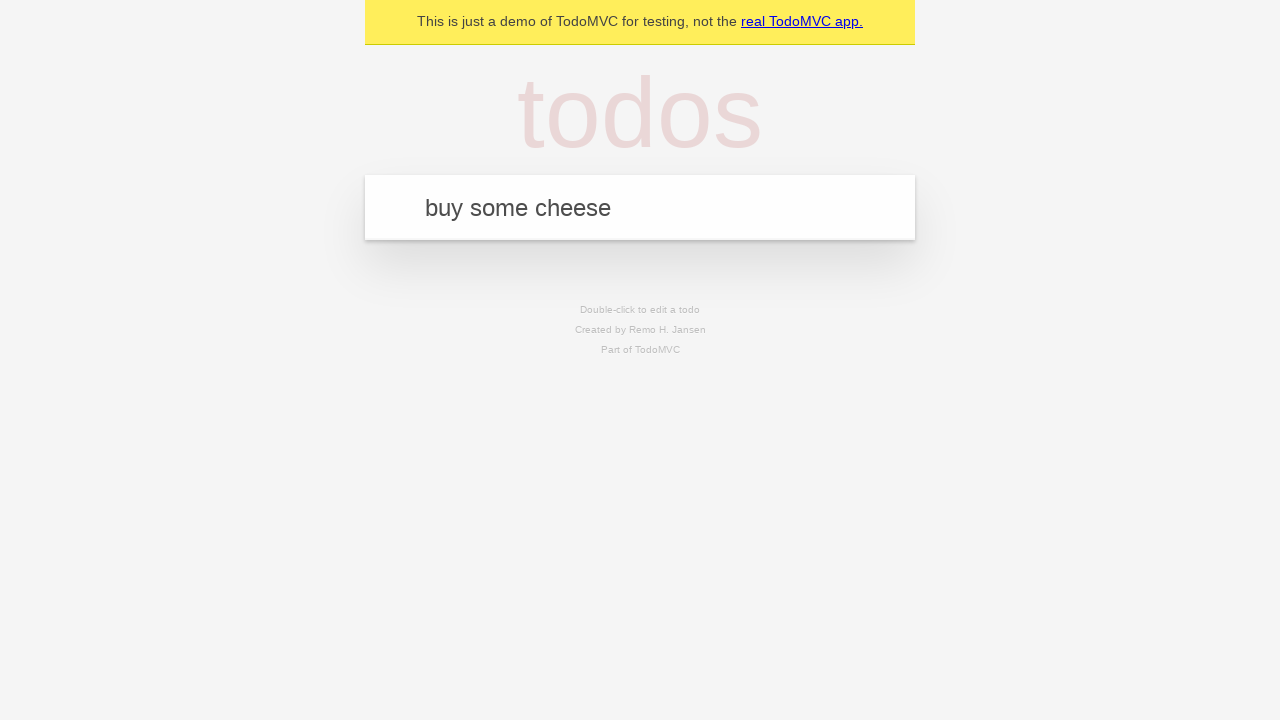

Pressed Enter to add first todo on internal:attr=[placeholder="What needs to be done?"i]
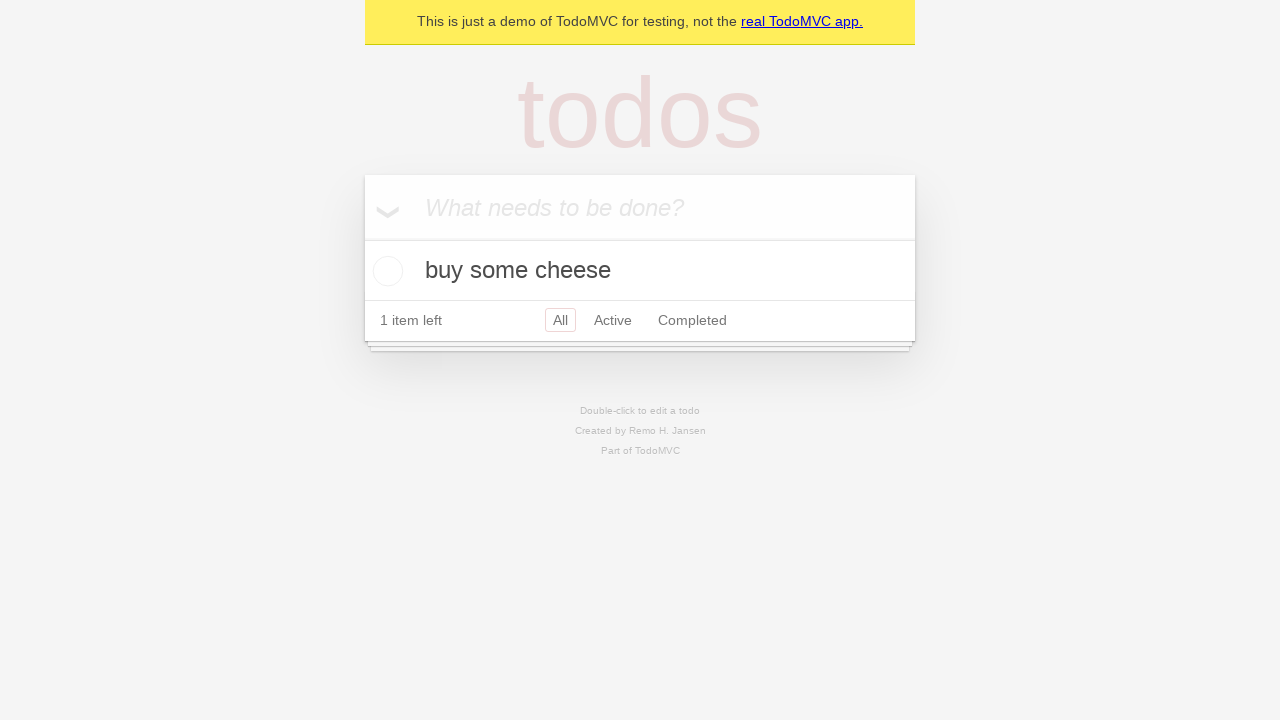

Filled new todo field with 'feed the cat' on internal:attr=[placeholder="What needs to be done?"i]
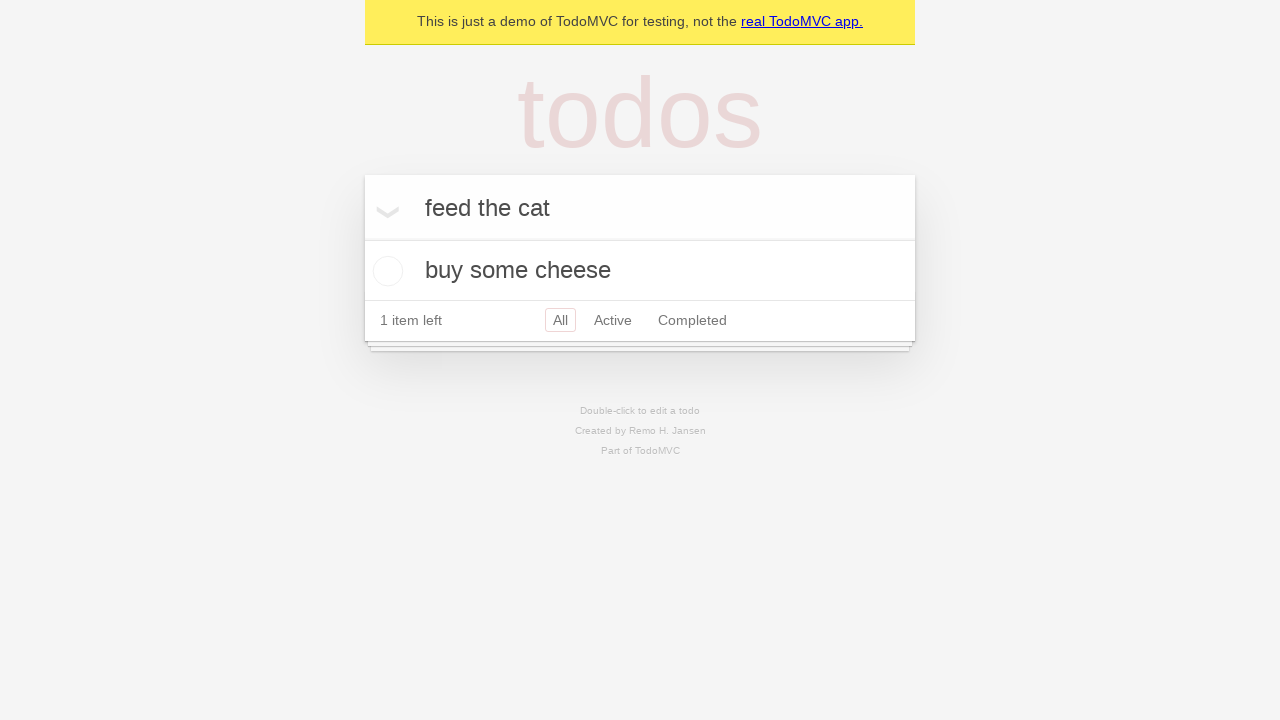

Pressed Enter to add second todo on internal:attr=[placeholder="What needs to be done?"i]
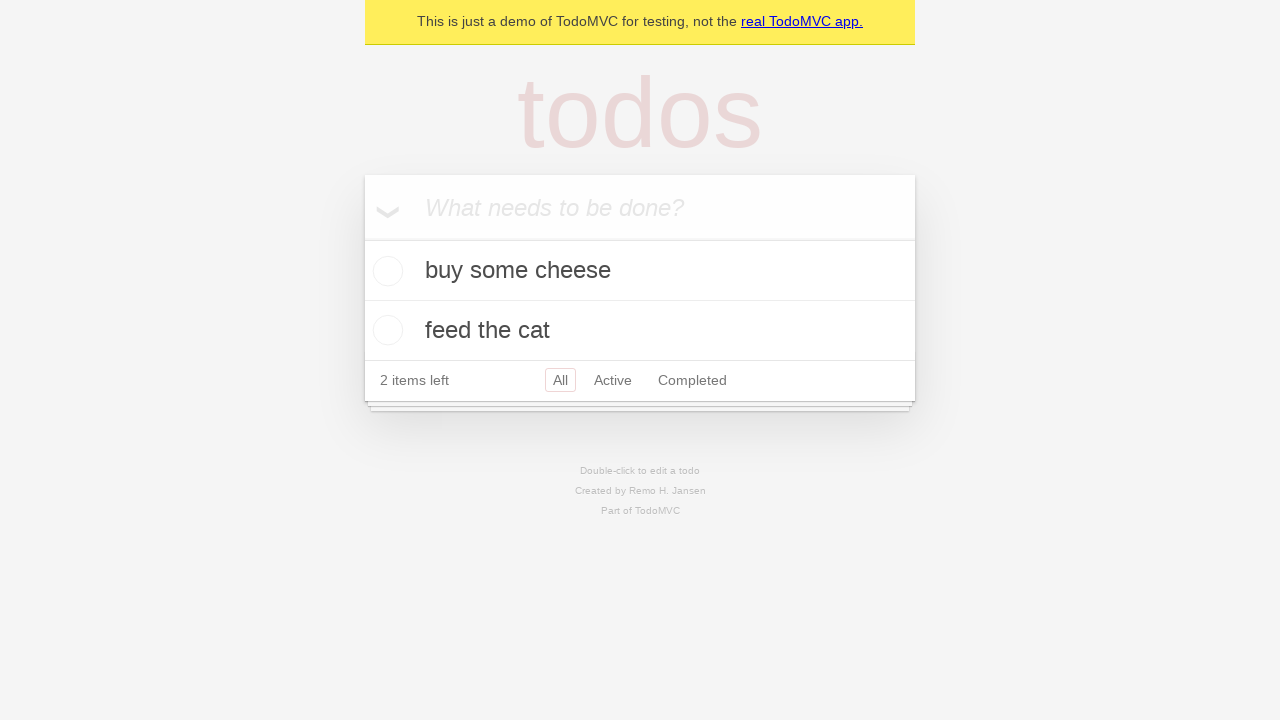

Filled new todo field with 'book a doctors appointment' on internal:attr=[placeholder="What needs to be done?"i]
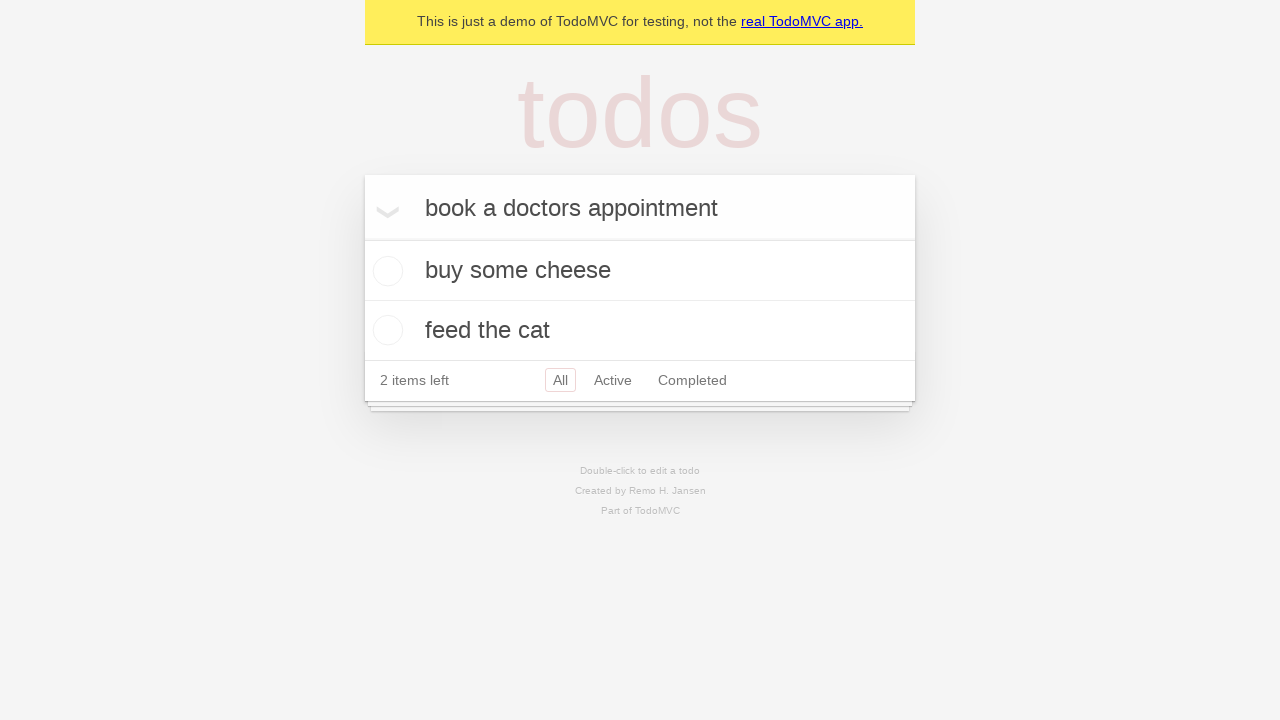

Pressed Enter to add third todo on internal:attr=[placeholder="What needs to be done?"i]
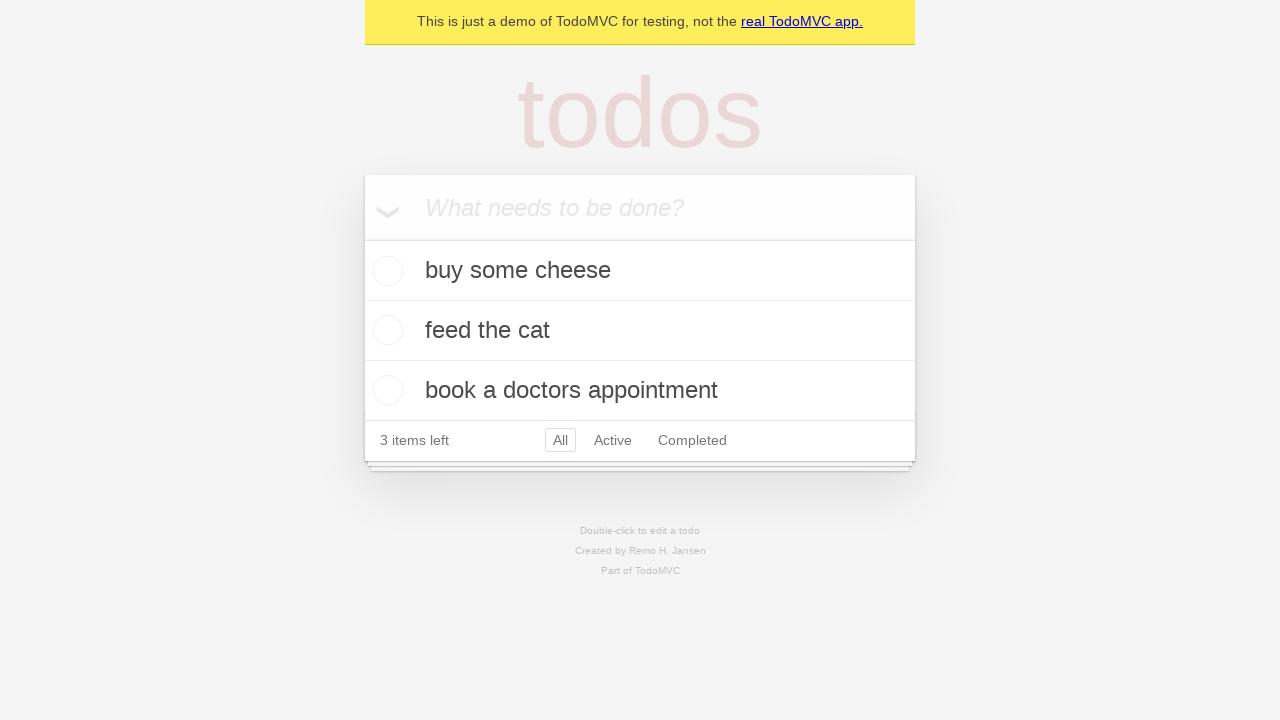

Waited for all three todo items to load
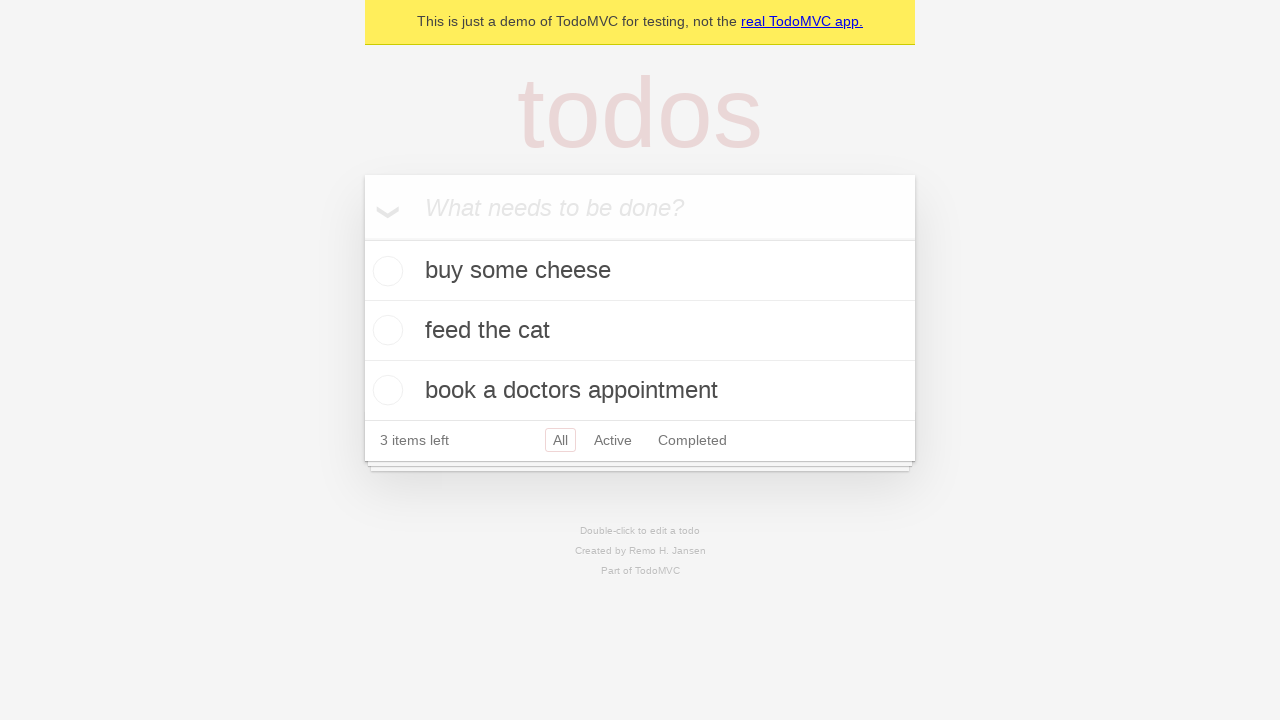

Double-clicked second todo item to enter edit mode at (640, 331) on internal:testid=[data-testid="todo-item"s] >> nth=1
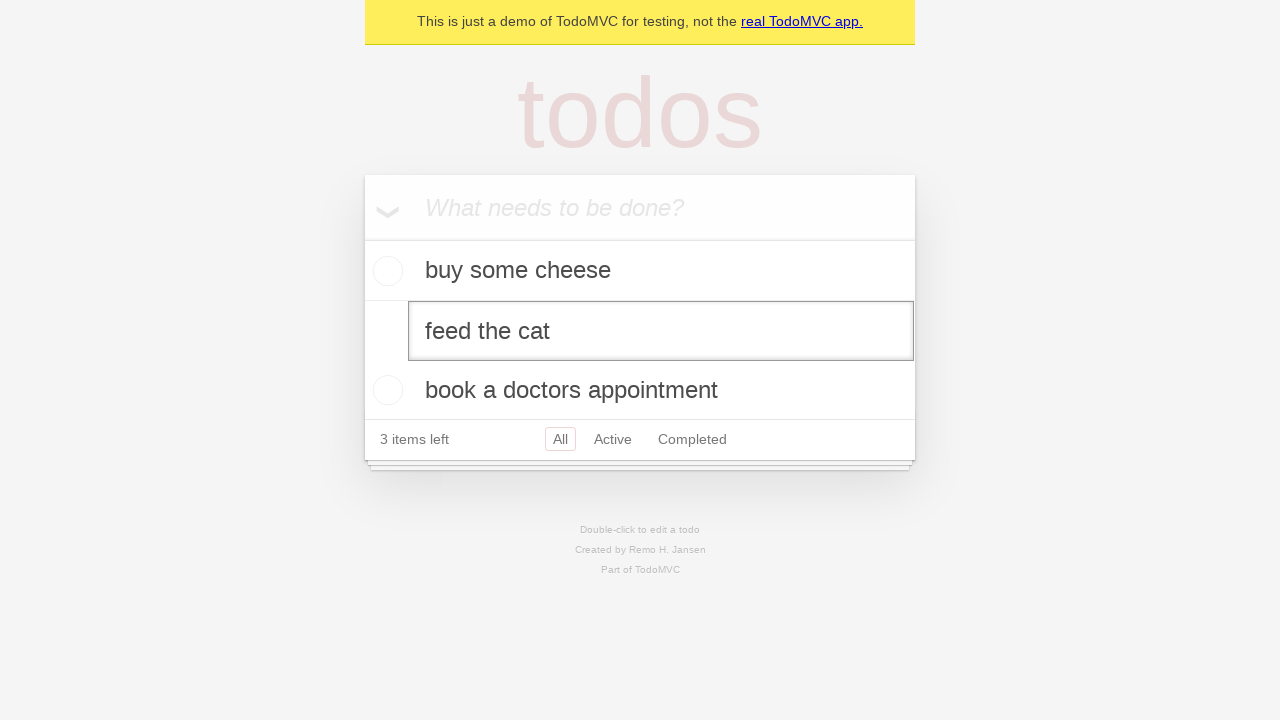

Filled edit field with 'buy some sausages' on internal:testid=[data-testid="todo-item"s] >> nth=1 >> internal:role=textbox[nam
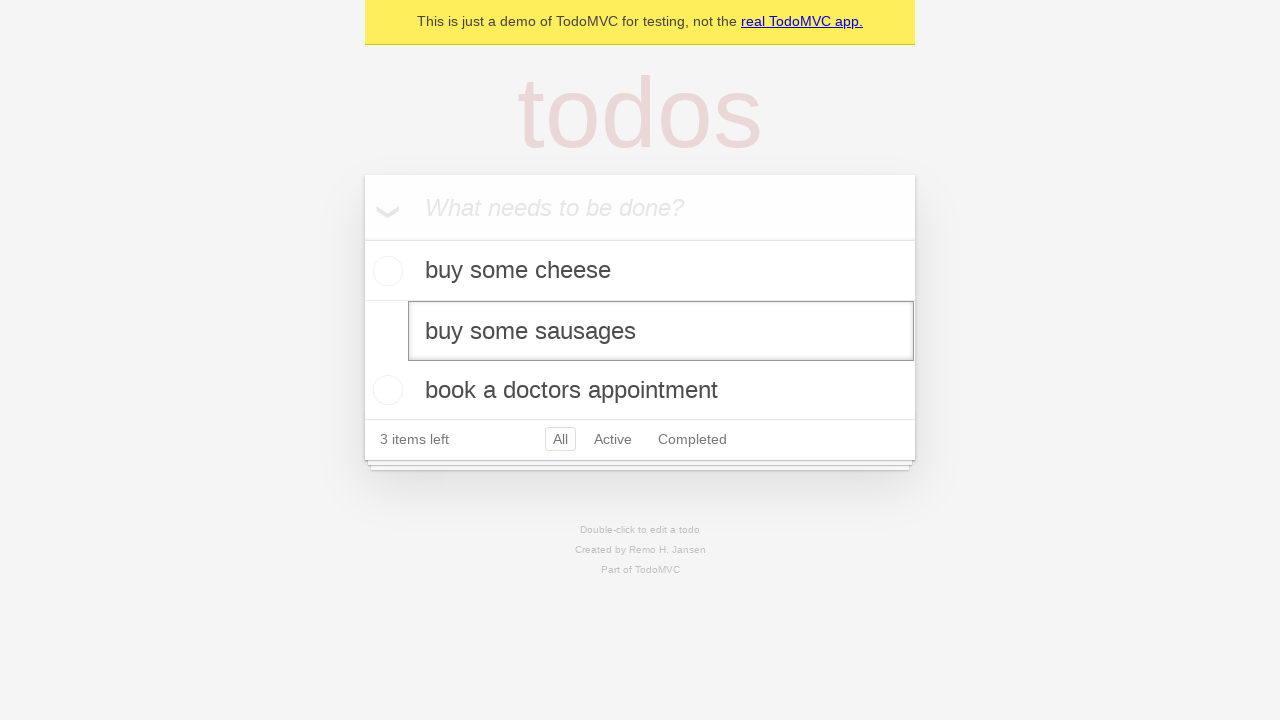

Dispatched blur event to save edit on second todo
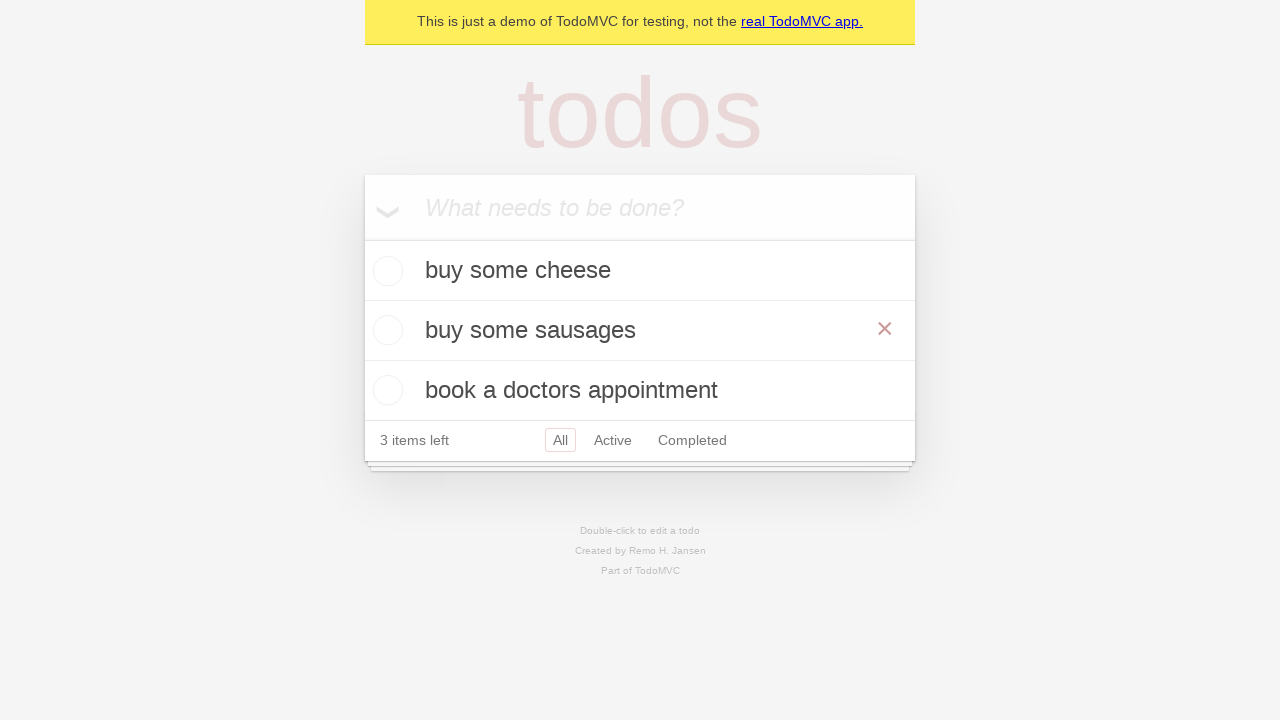

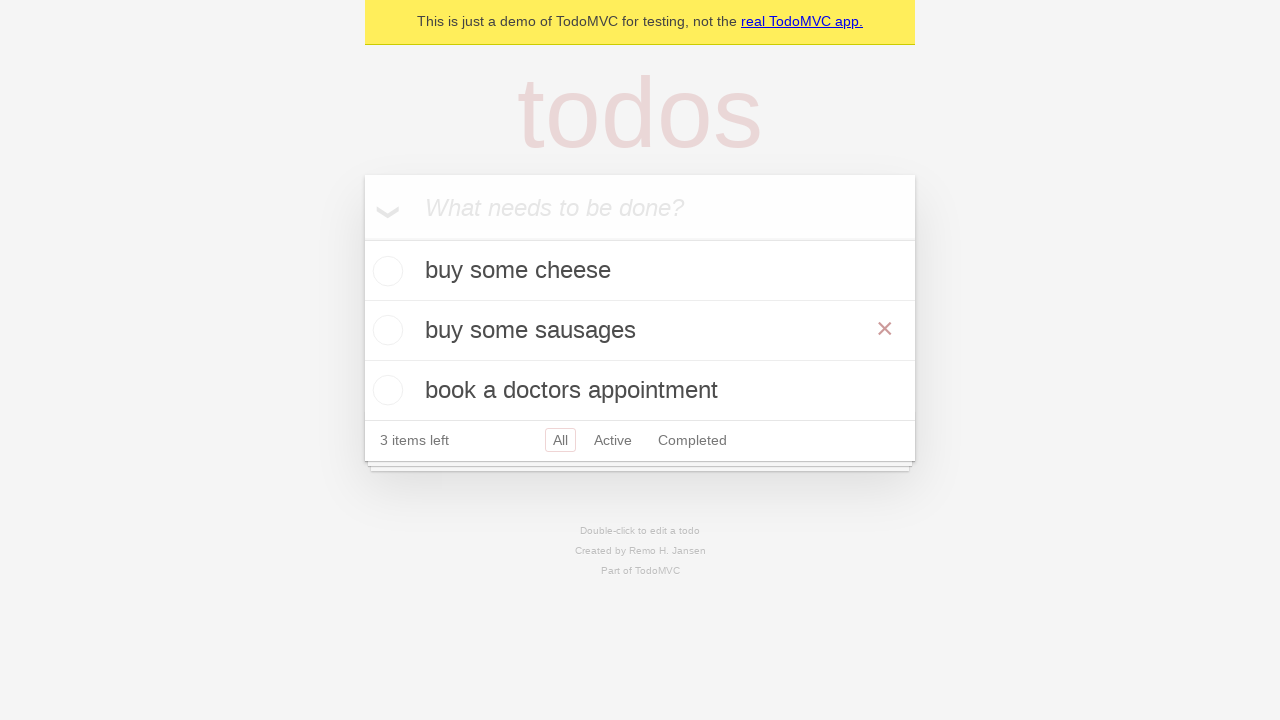